Tests filtering to display only active (non-completed) todo items

Starting URL: https://demo.playwright.dev/todomvc

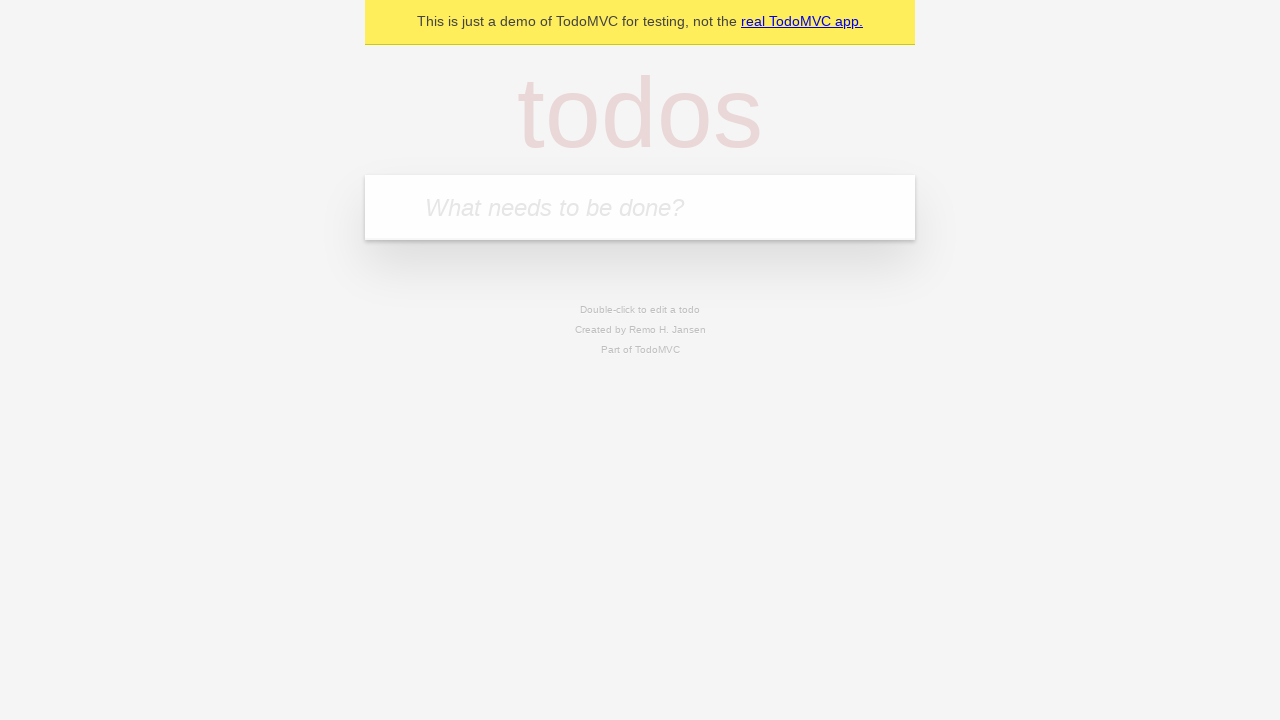

Filled first todo input with 'buy some cheese' on .new-todo
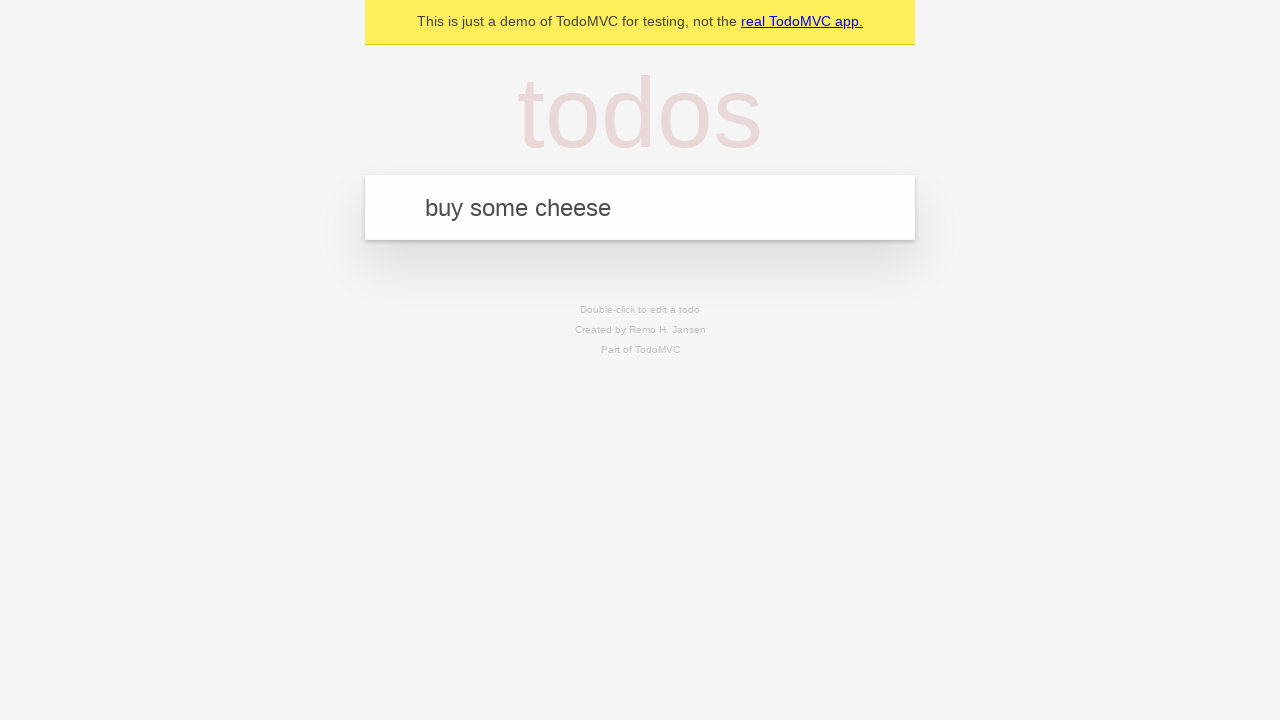

Pressed Enter to add first todo on .new-todo
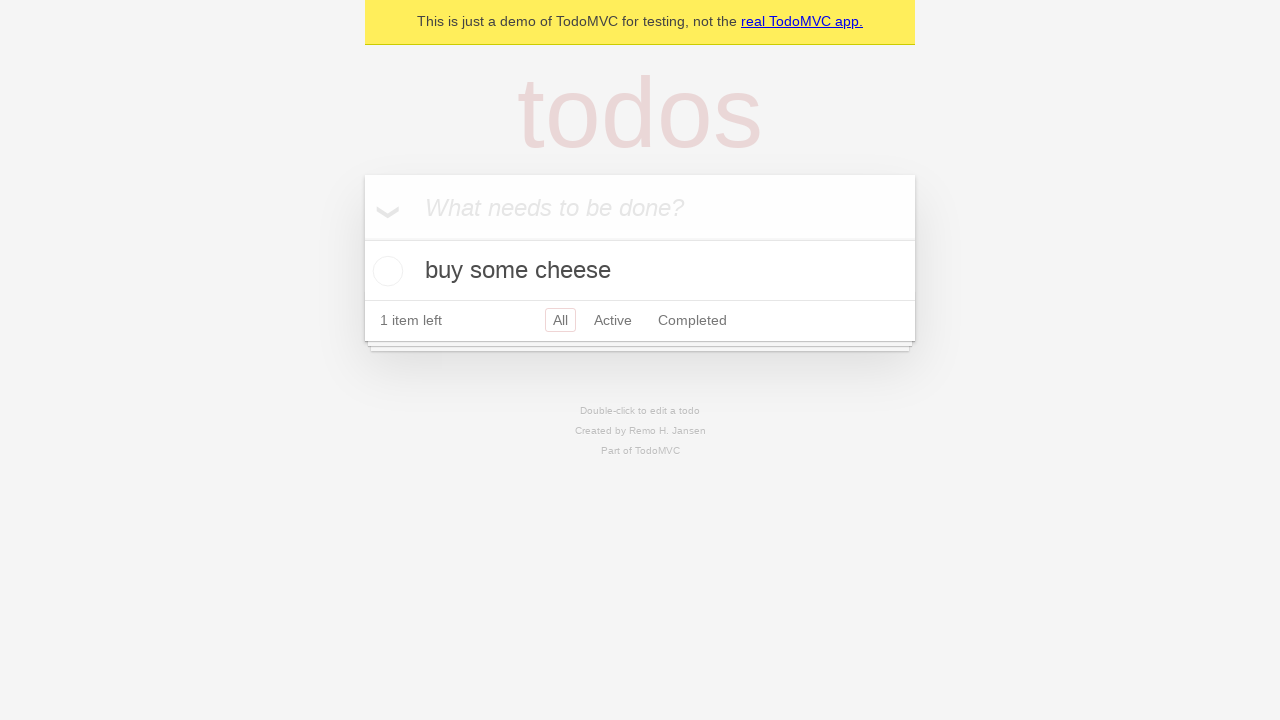

Filled second todo input with 'feed the cat' on .new-todo
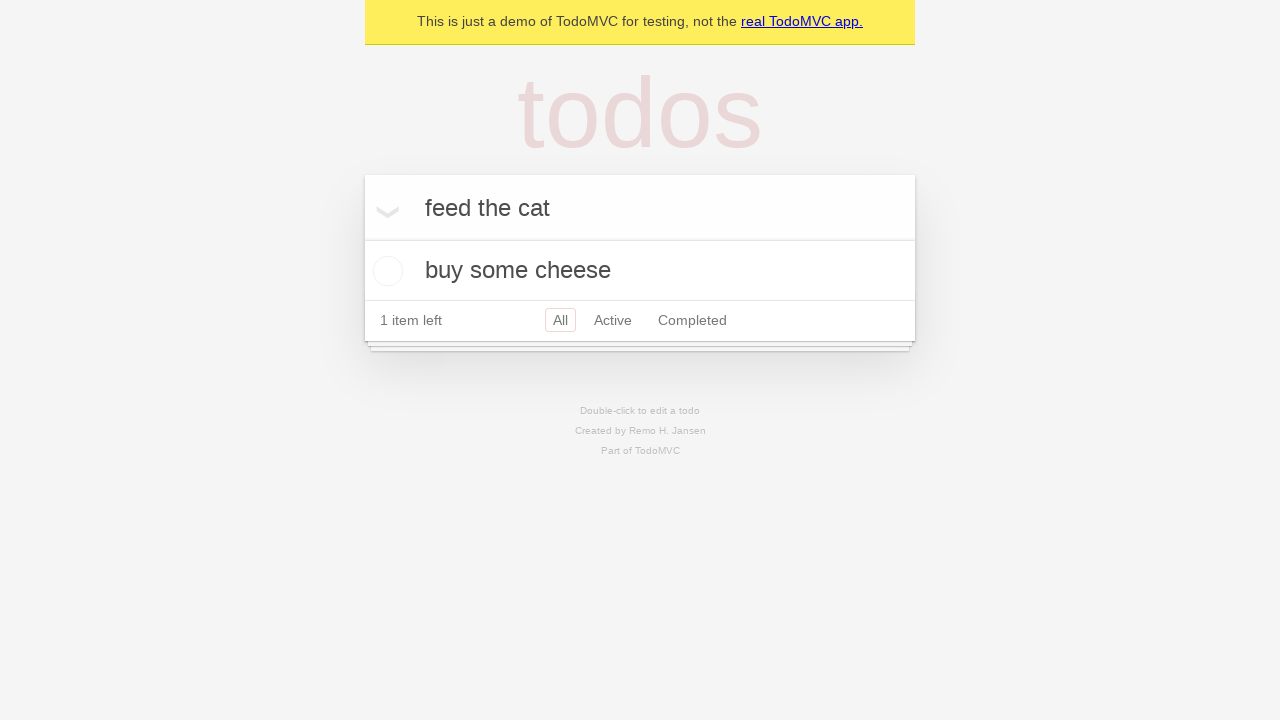

Pressed Enter to add second todo on .new-todo
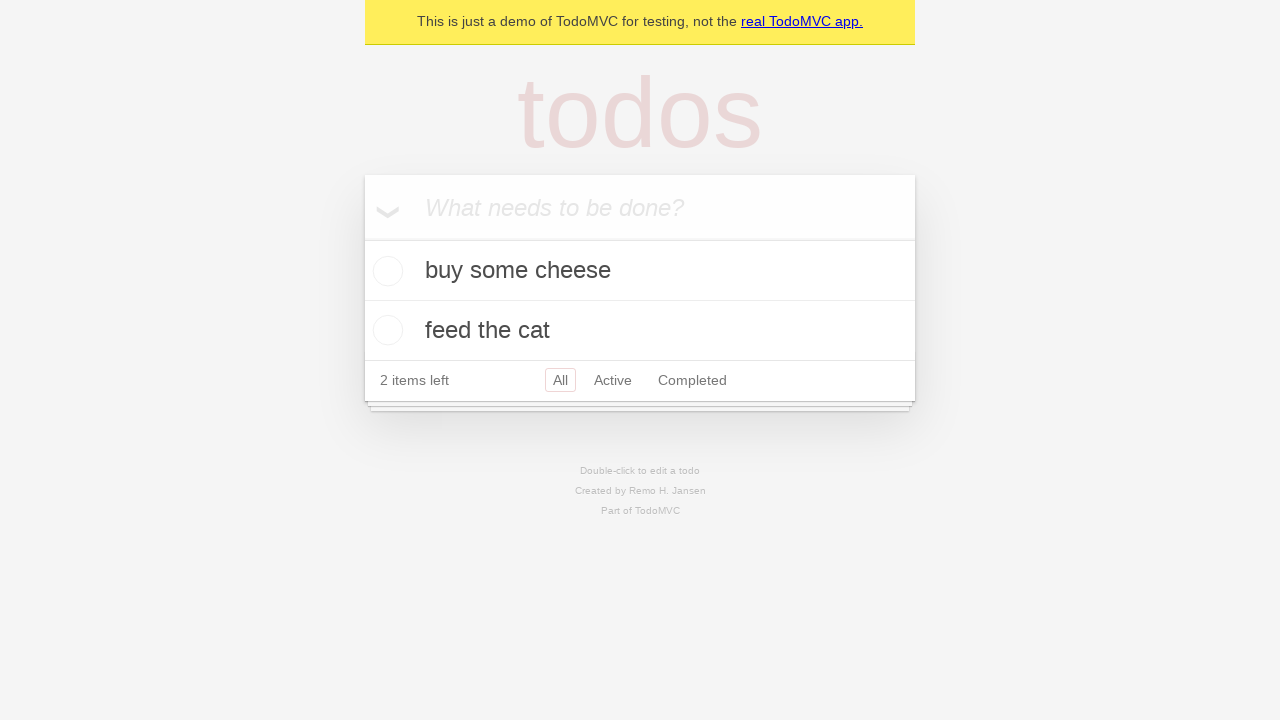

Filled third todo input with 'book a doctors appointment' on .new-todo
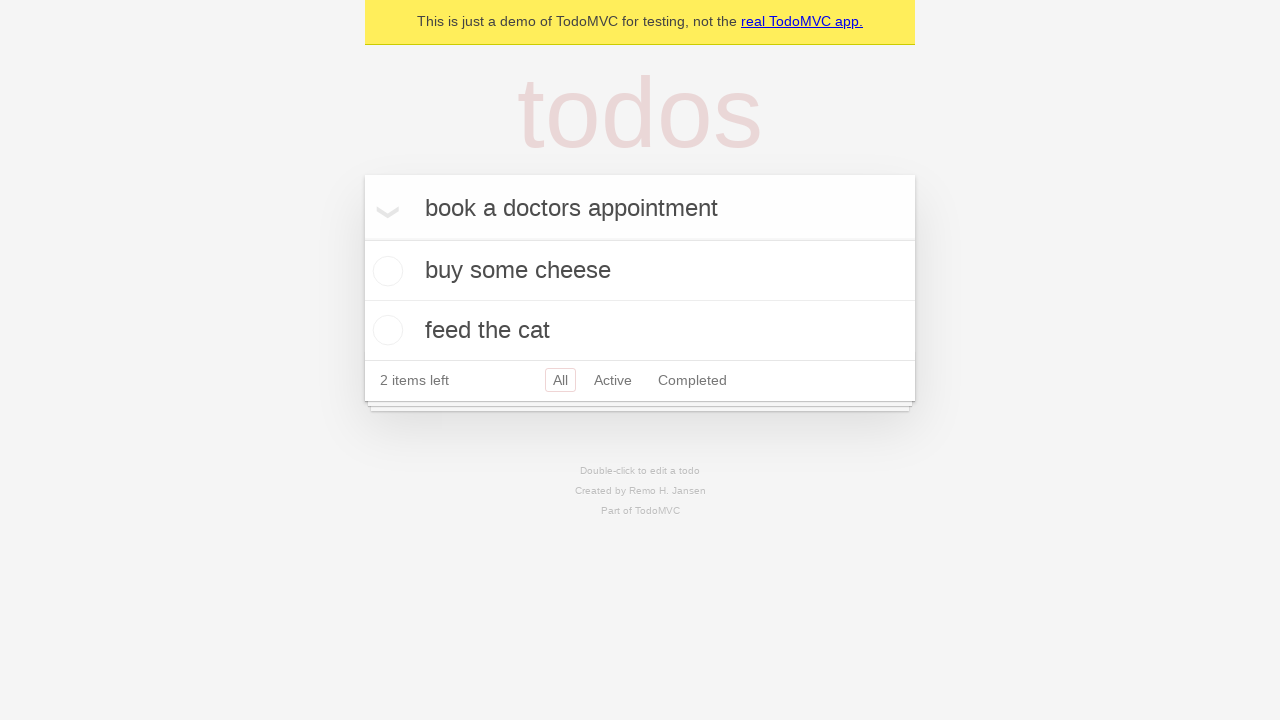

Pressed Enter to add third todo on .new-todo
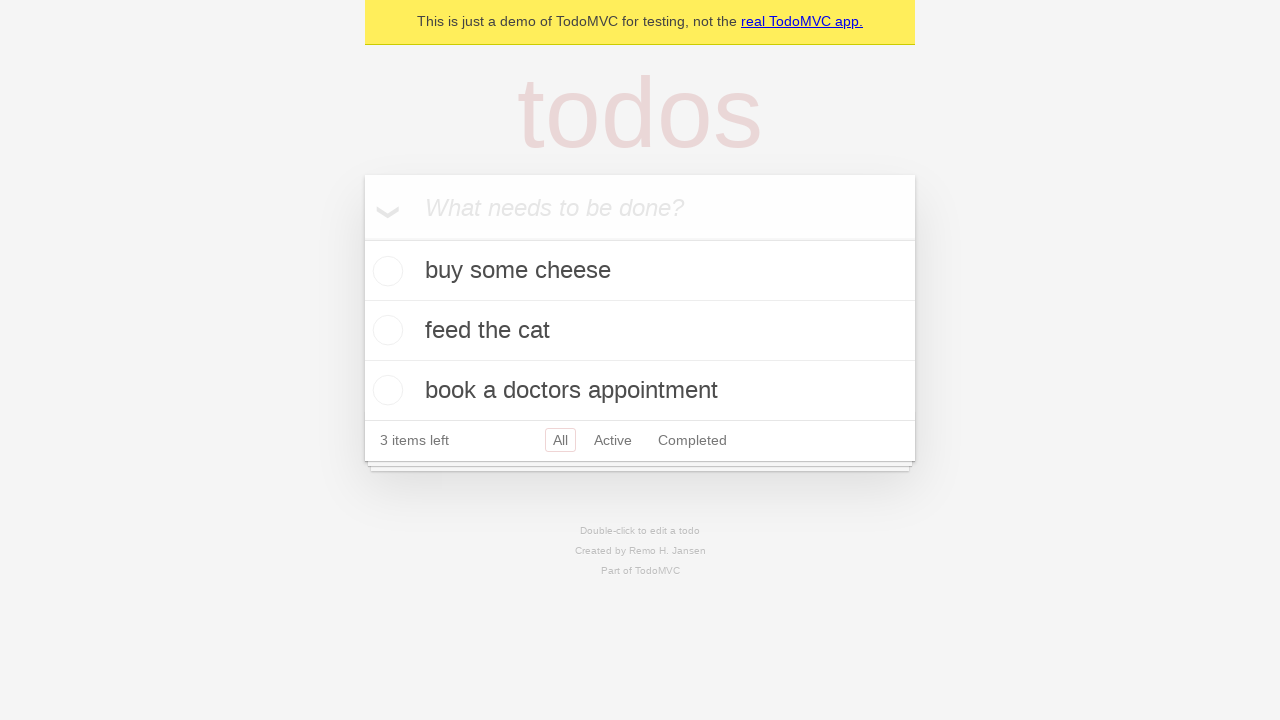

Checked the second todo item to mark it as completed at (385, 330) on .todo-list li .toggle >> nth=1
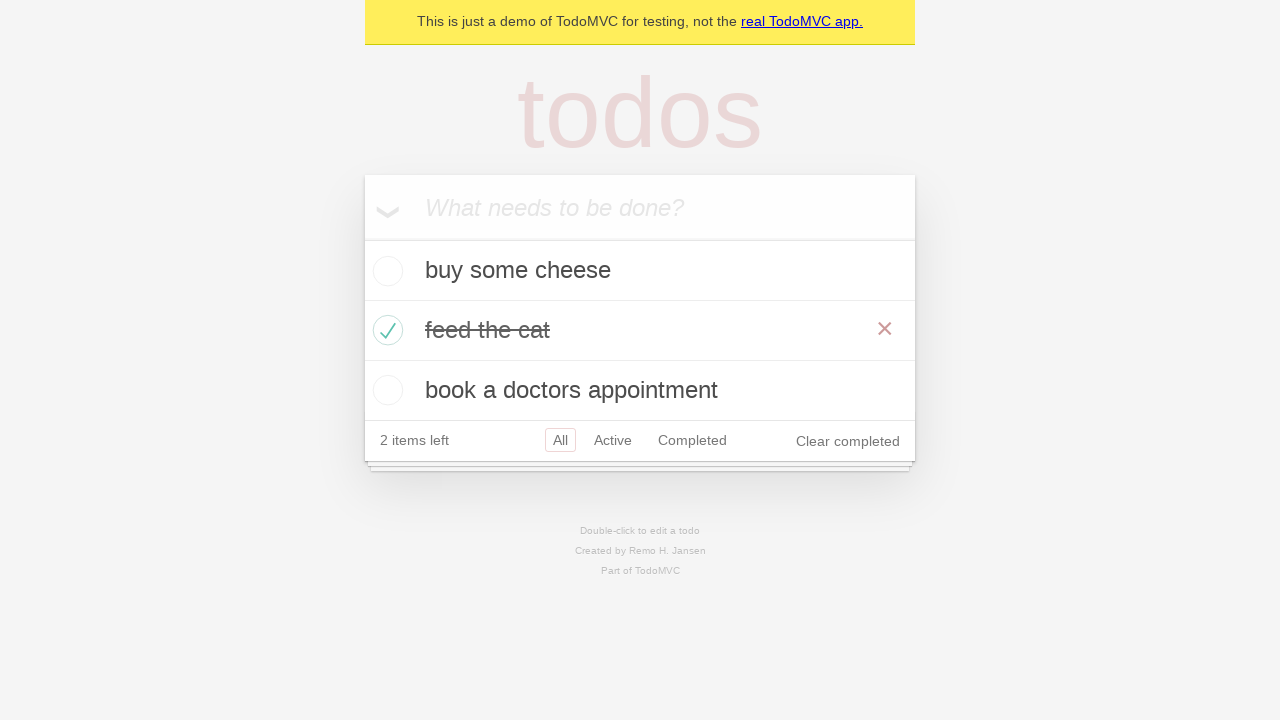

Clicked Active filter to display only non-completed todos at (613, 440) on .filters >> text=Active
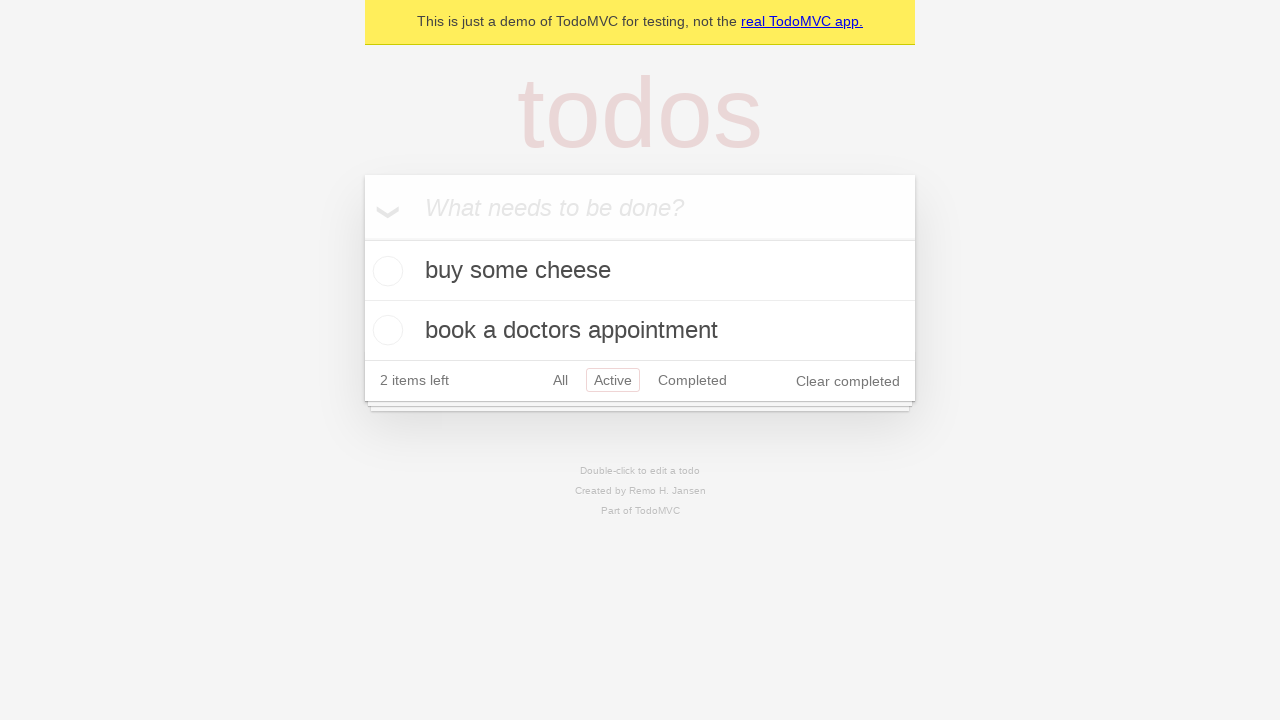

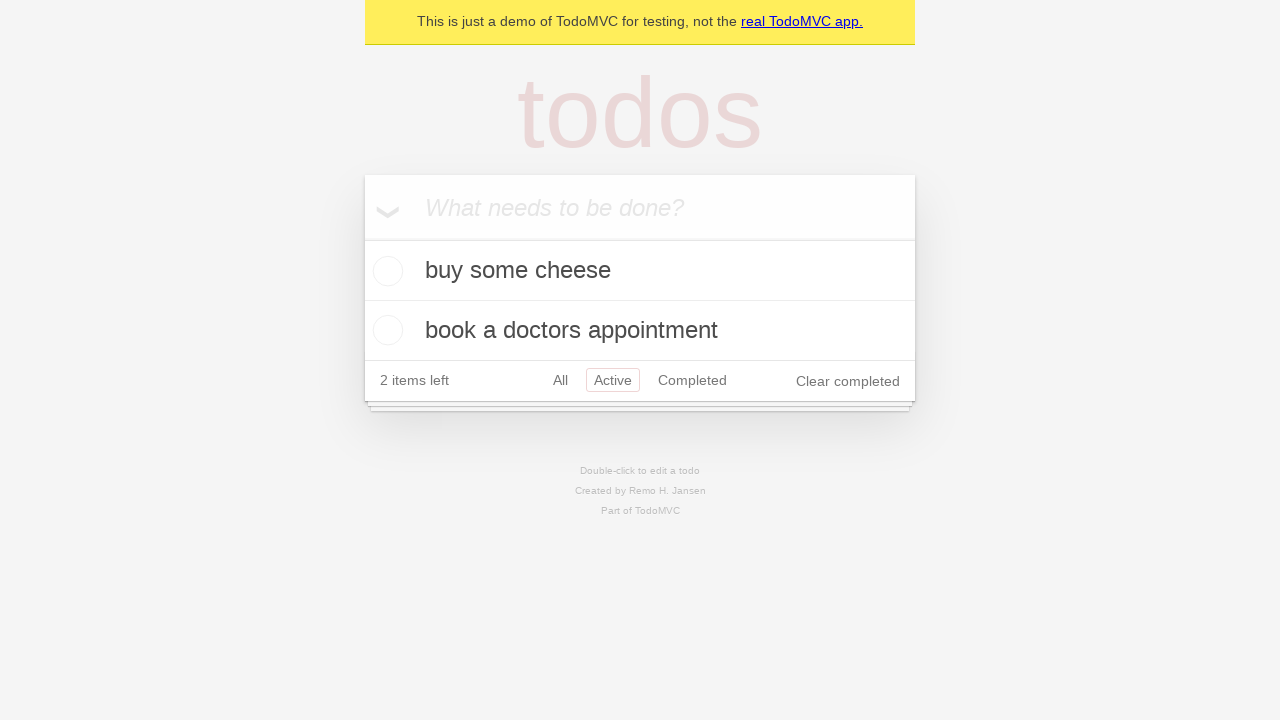